Simple test that navigates to the Neowin tech news website with mobile device emulation (iPhone 11 Pro Max)

Starting URL: https://www.neowin.net

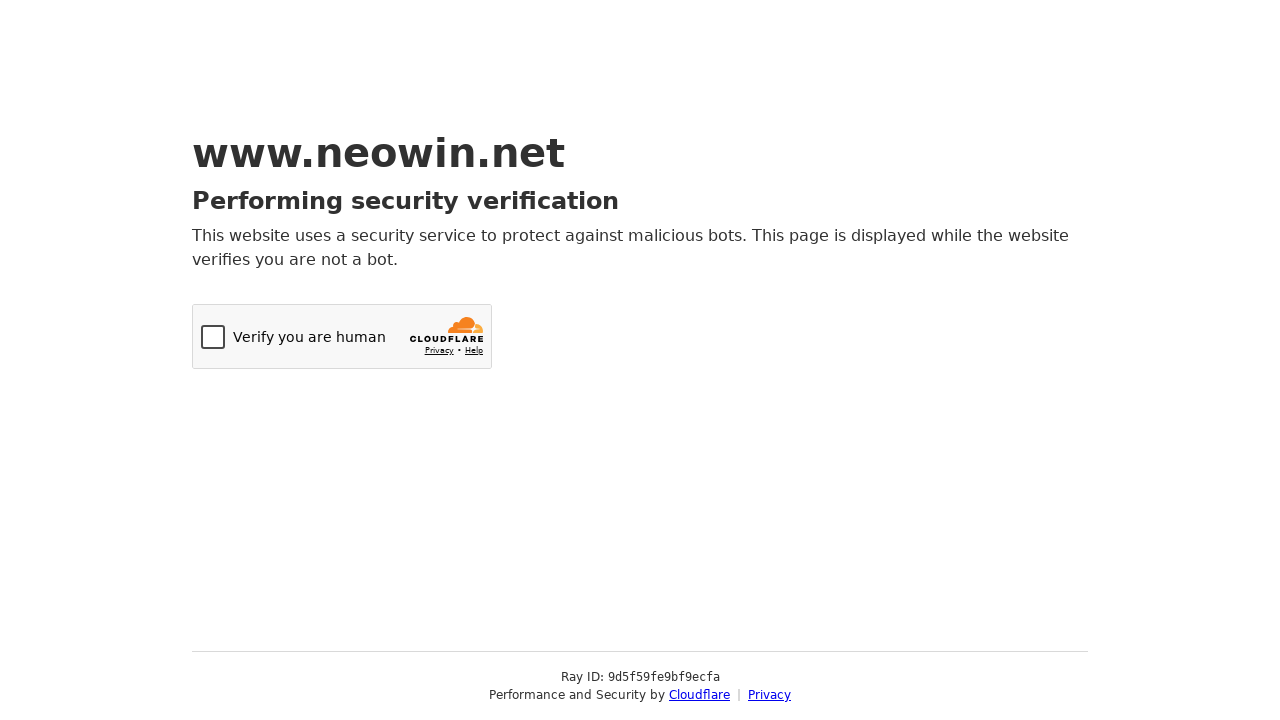

Cleared browser cookies
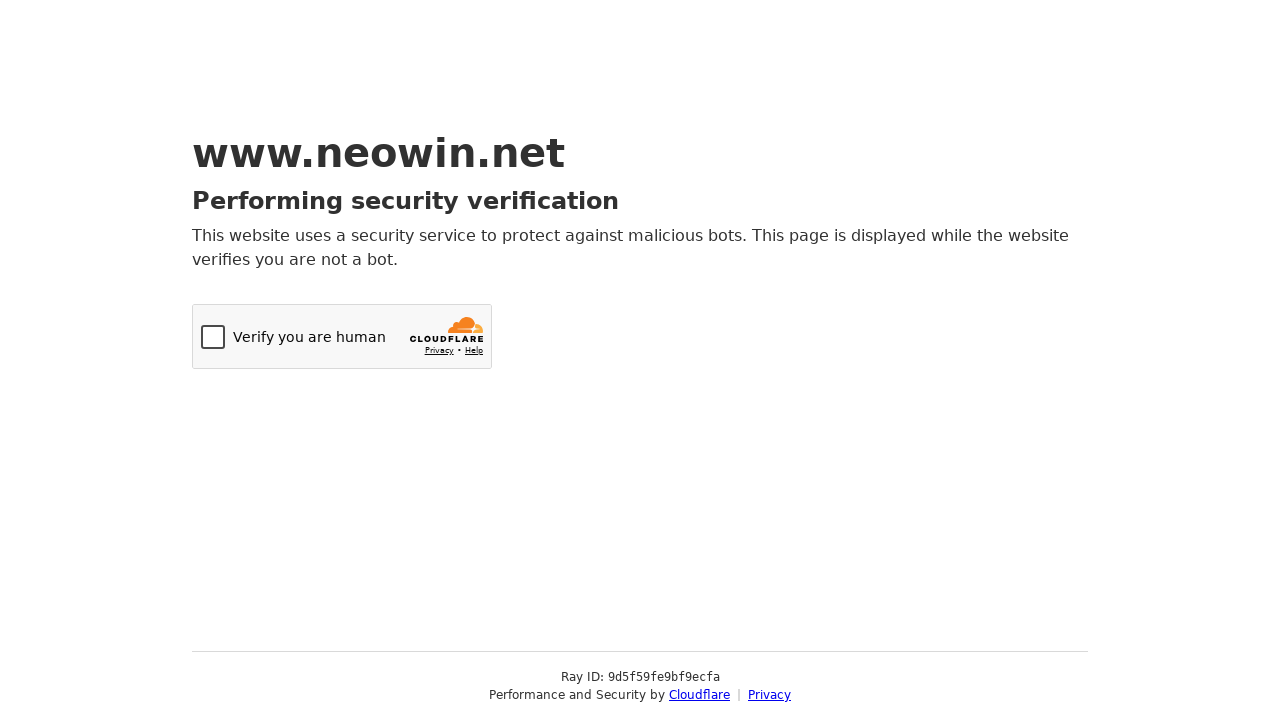

Set mobile viewport to iPhone 11 Pro Max dimensions (414x896)
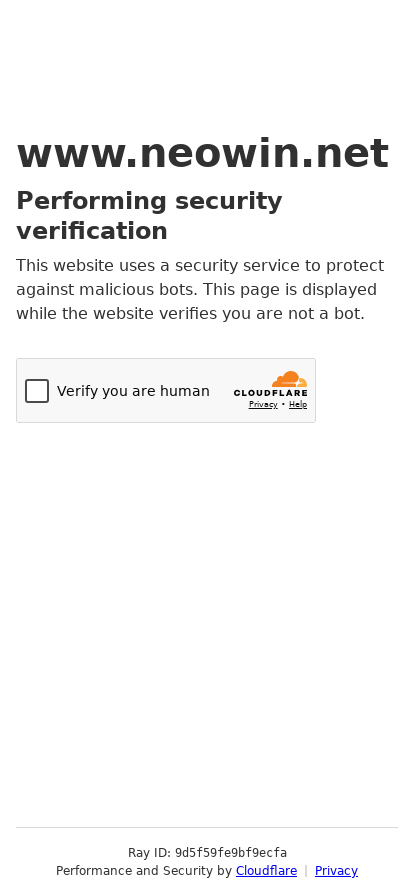

Page loaded - DOM content ready
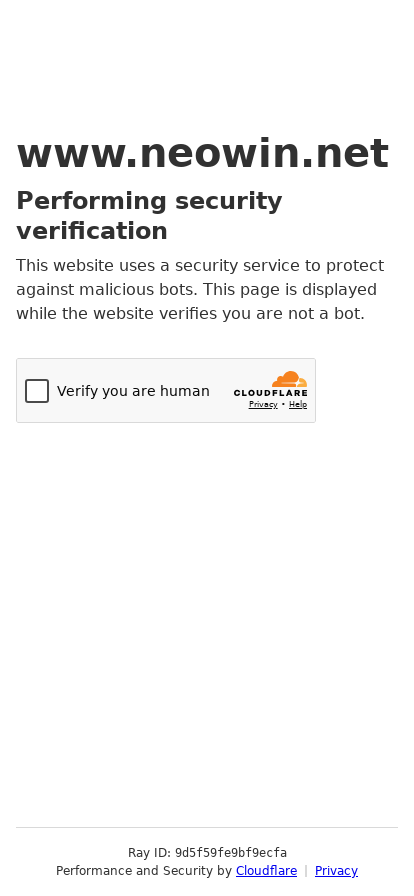

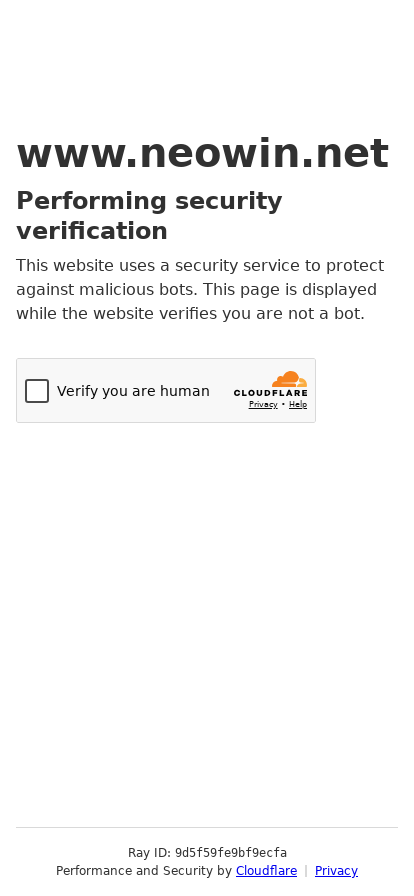